Tests multi-select dropdown functionality by selecting and deselecting various options using different methods (visible text, index, value)

Starting URL: https://v1.training-support.net/selenium/selects

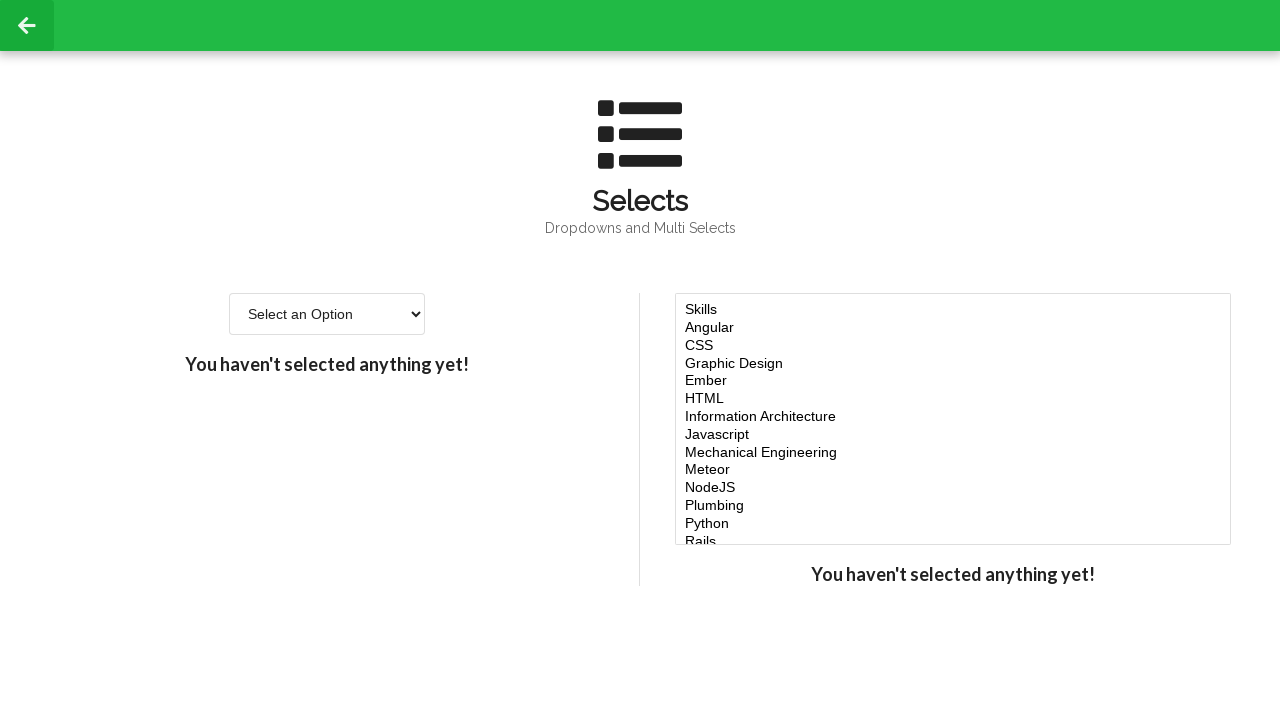

Located multi-select dropdown element
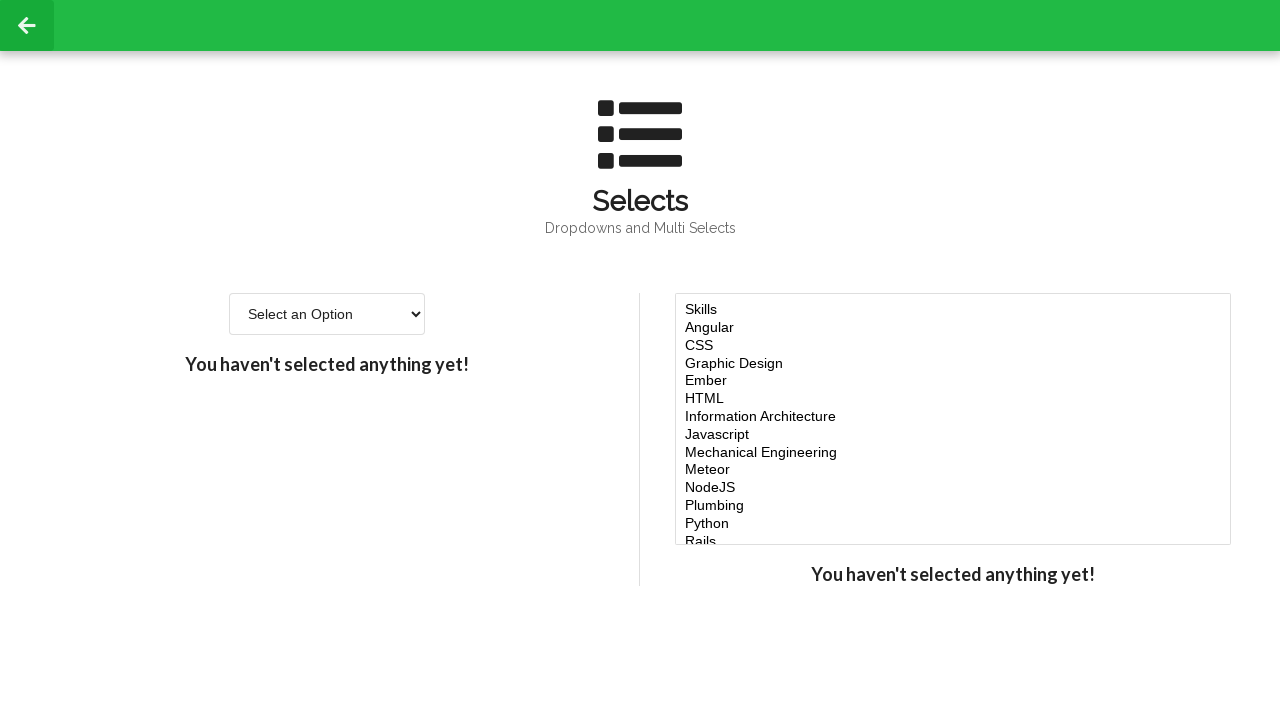

Selected 'Javascript' by visible text on #multi-select
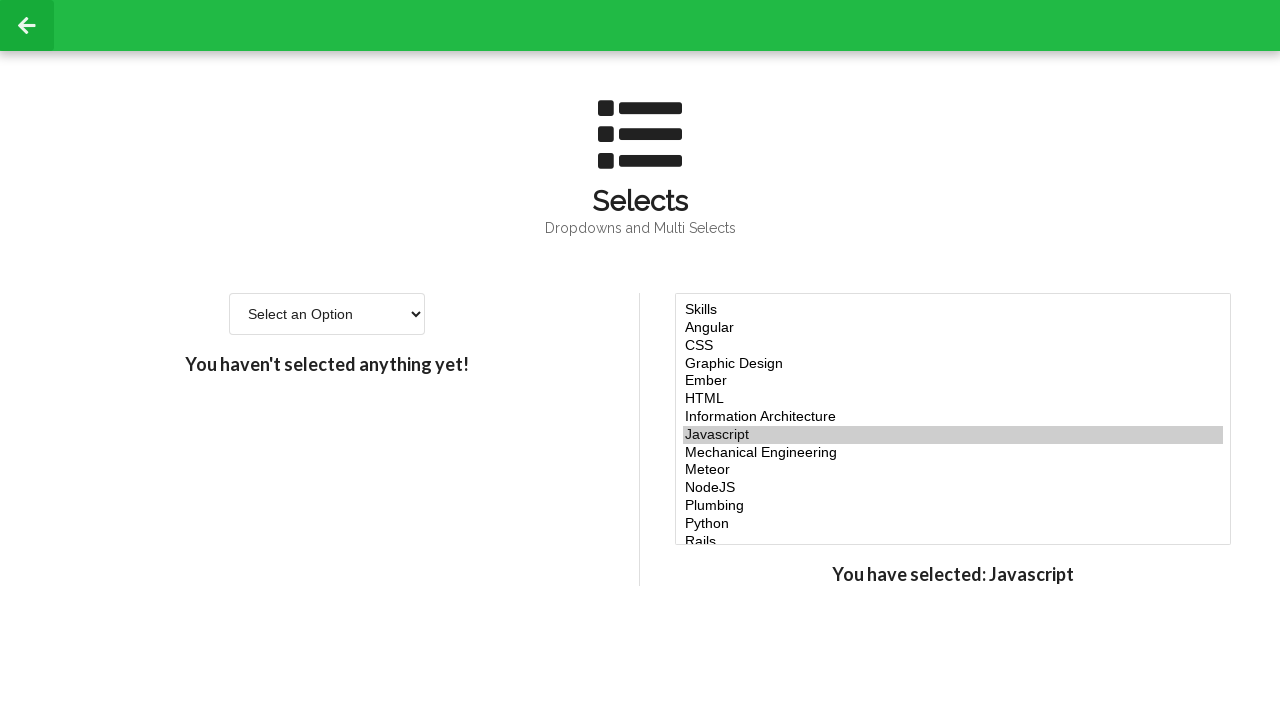

Retrieved all option elements from multi-select
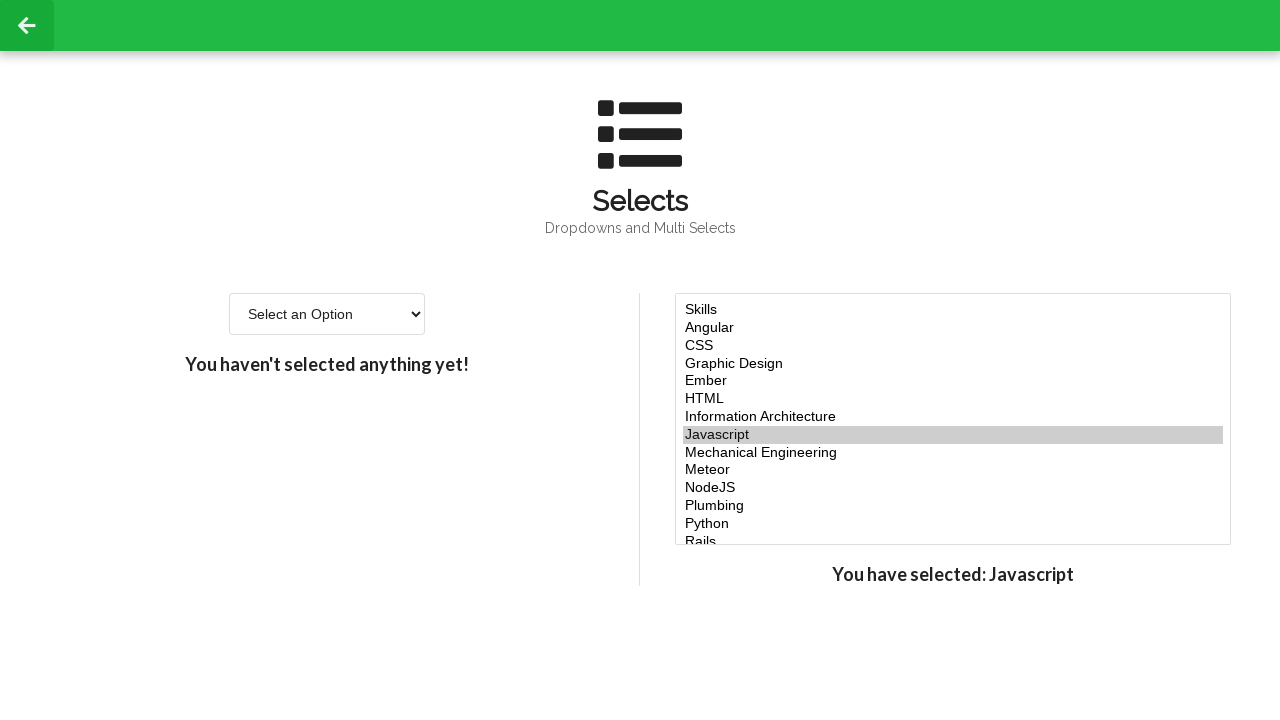

Selected option at index 4 by value on #multi-select
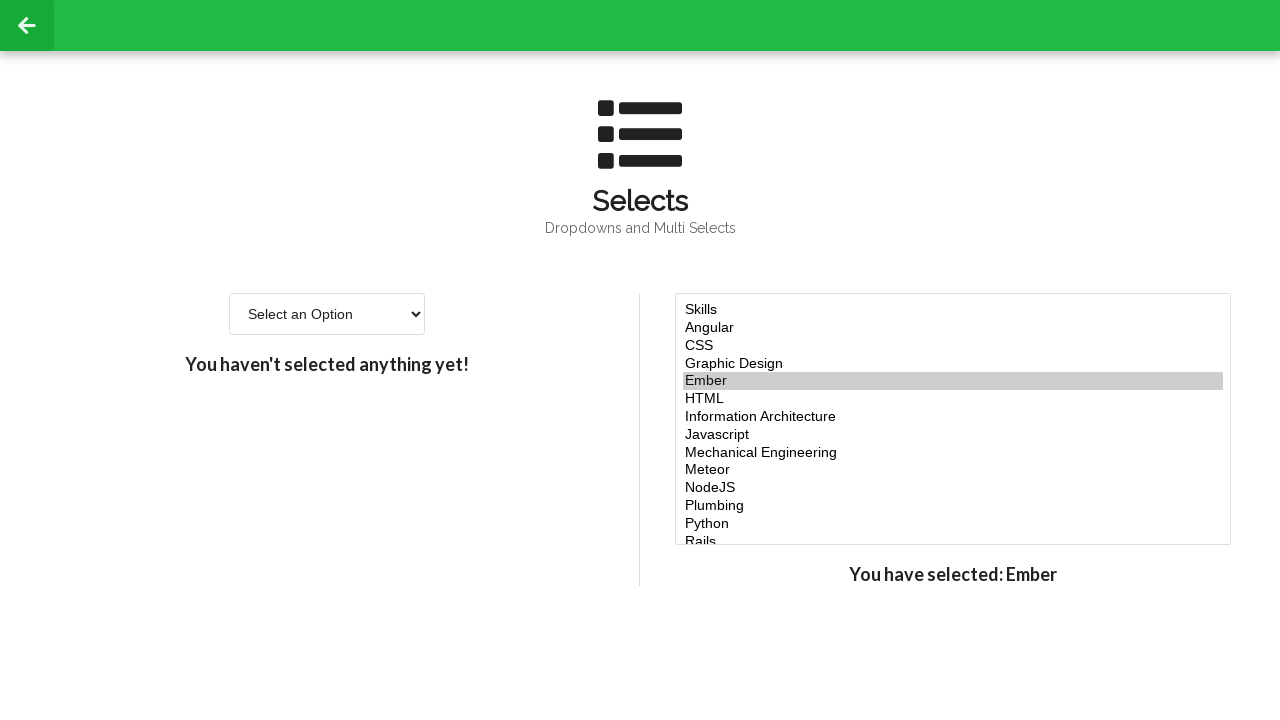

Selected option at index 5 by value on #multi-select
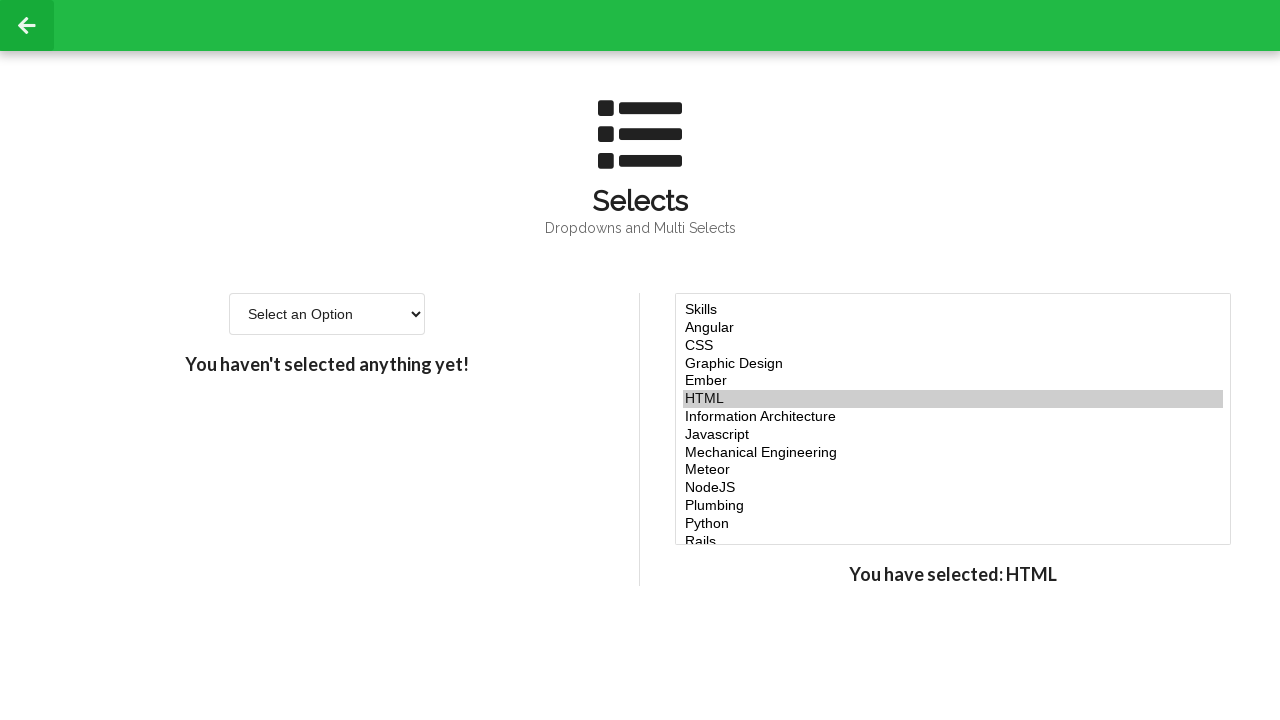

Selected option at index 6 by value on #multi-select
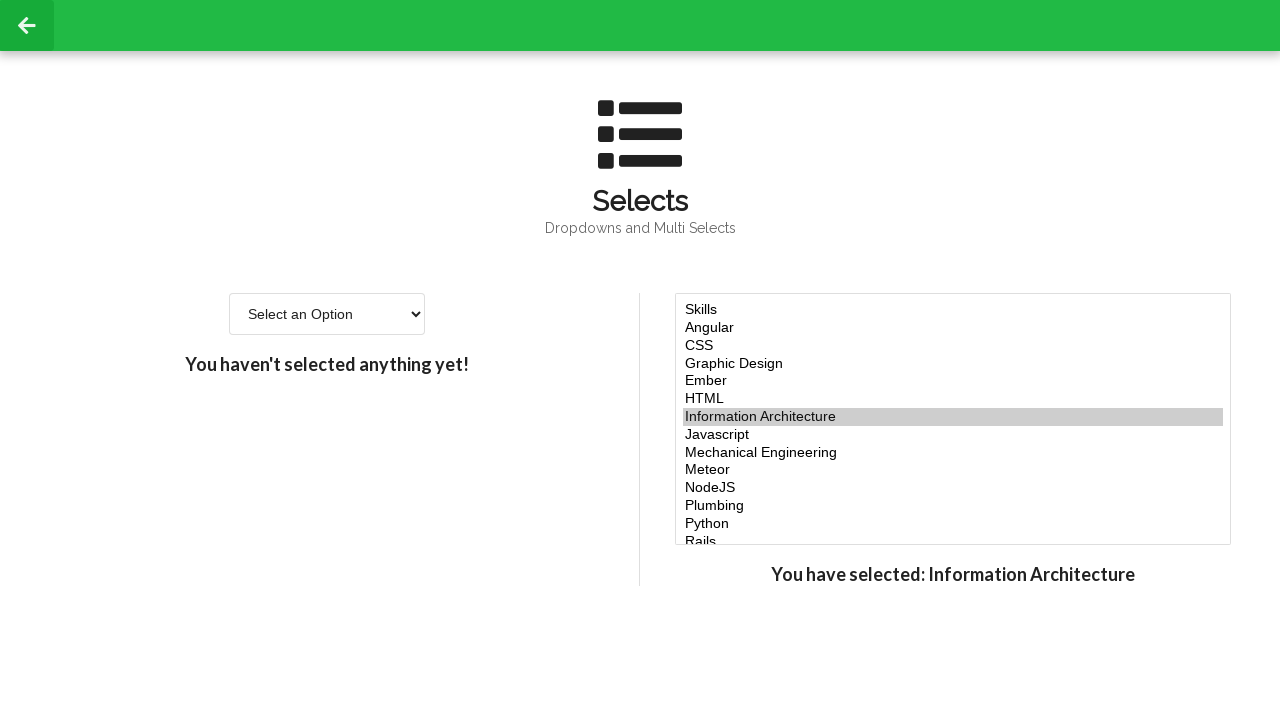

Selected 'node' option by value on #multi-select
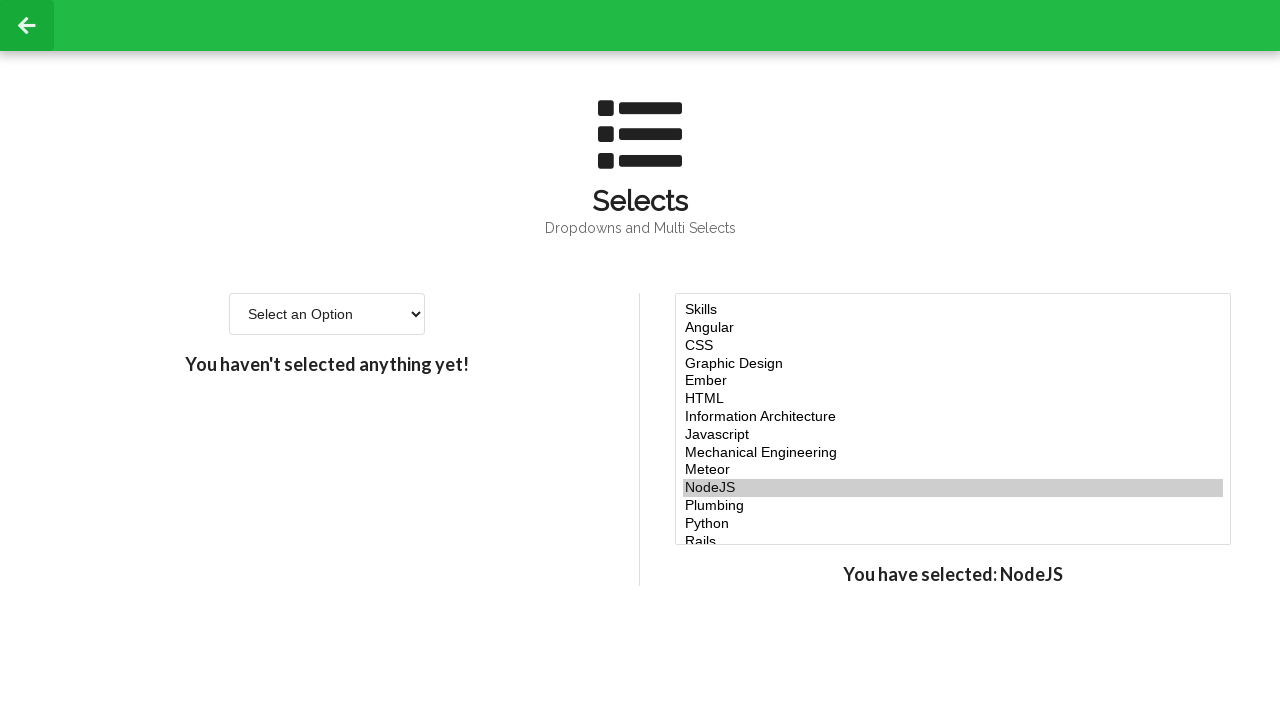

Retrieved all currently selected option values
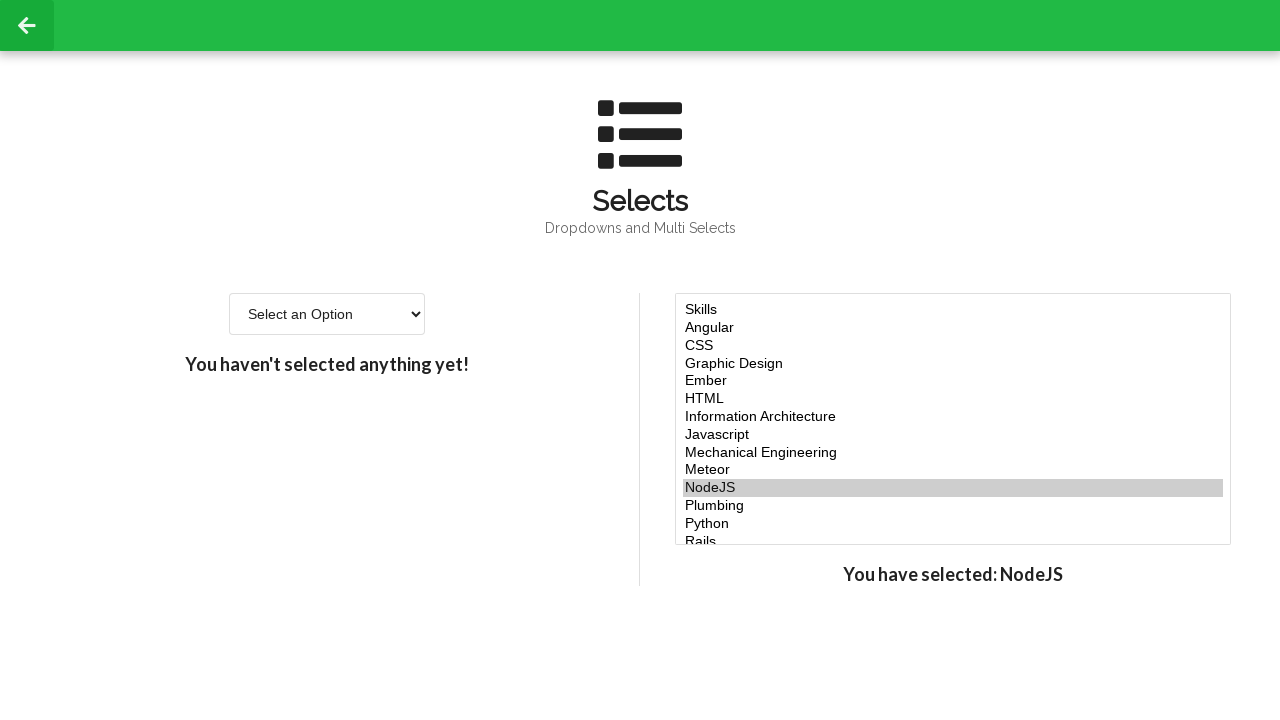

Retrieved value of option at index 5 for deselection
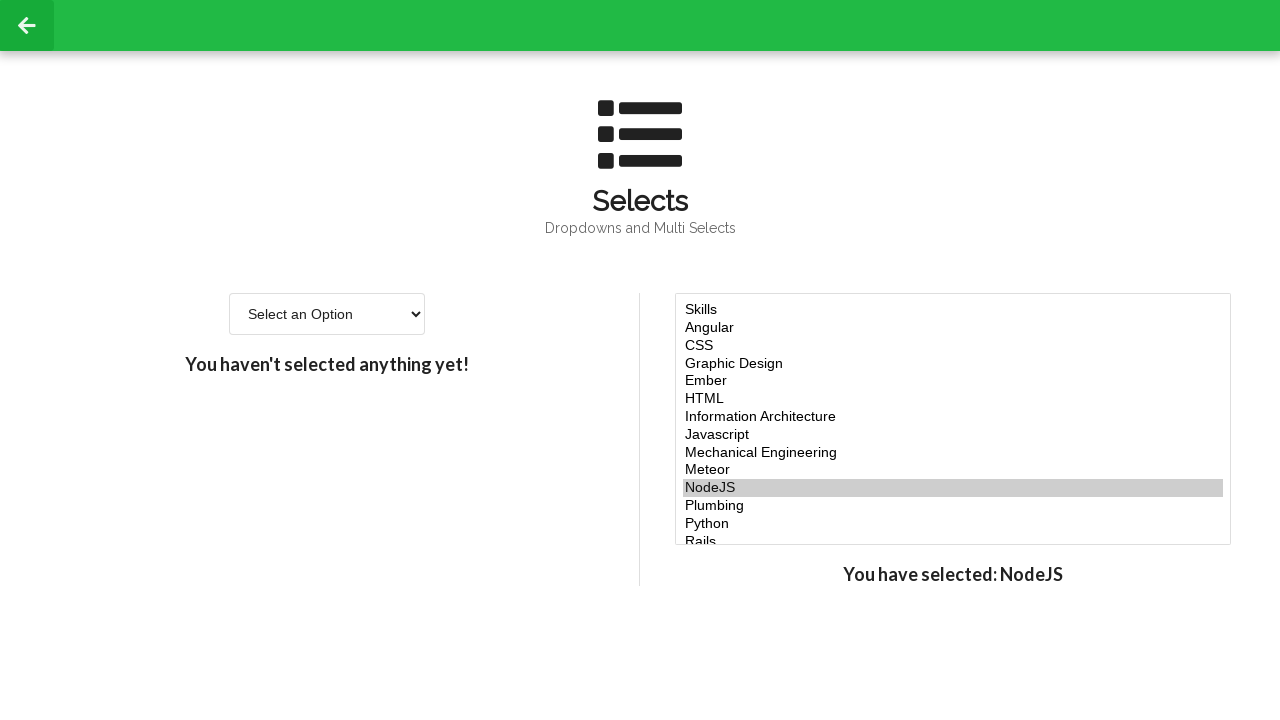

Filtered selection to exclude option at index 5
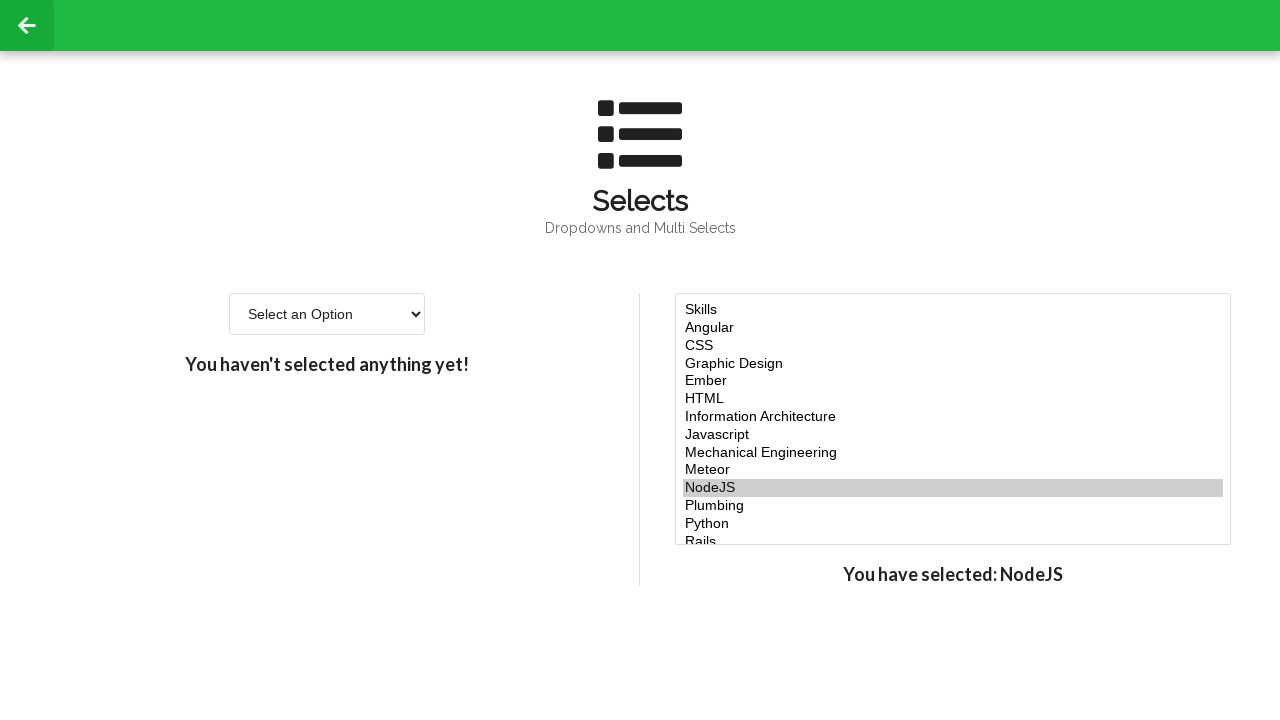

Deselected option at index 5 by applying filtered selection on #multi-select
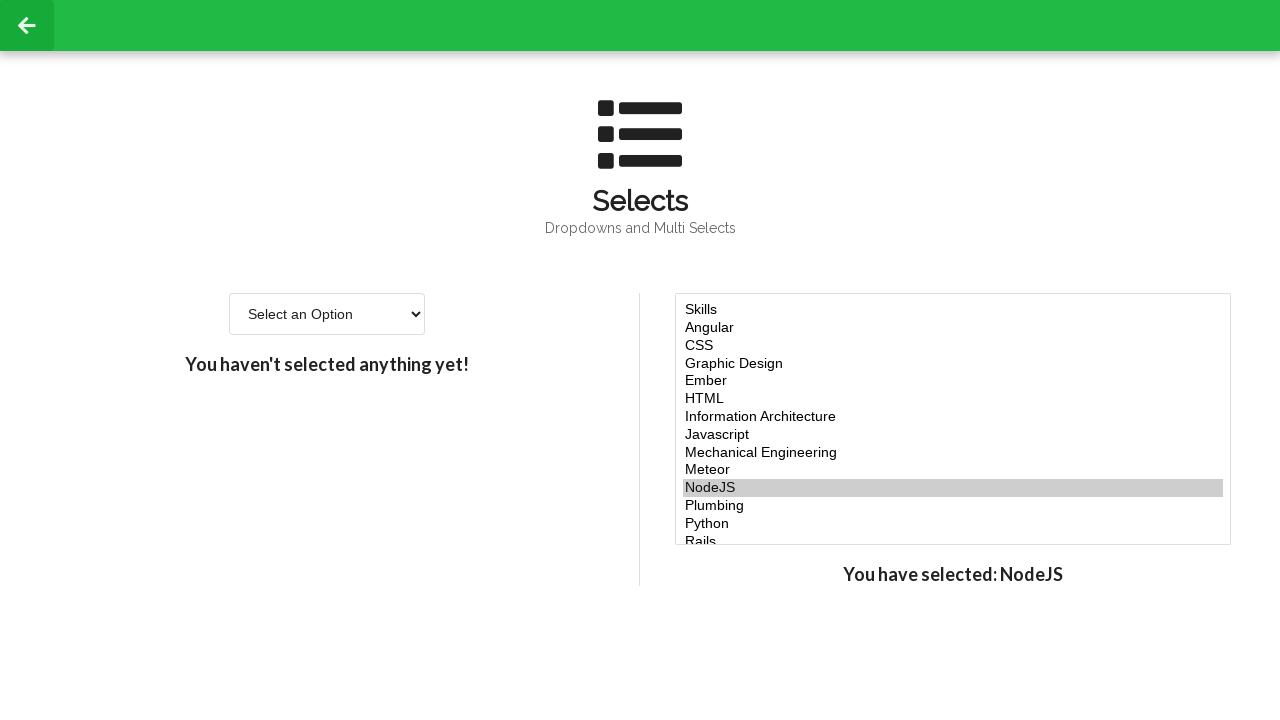

Retrieved all currently selected options
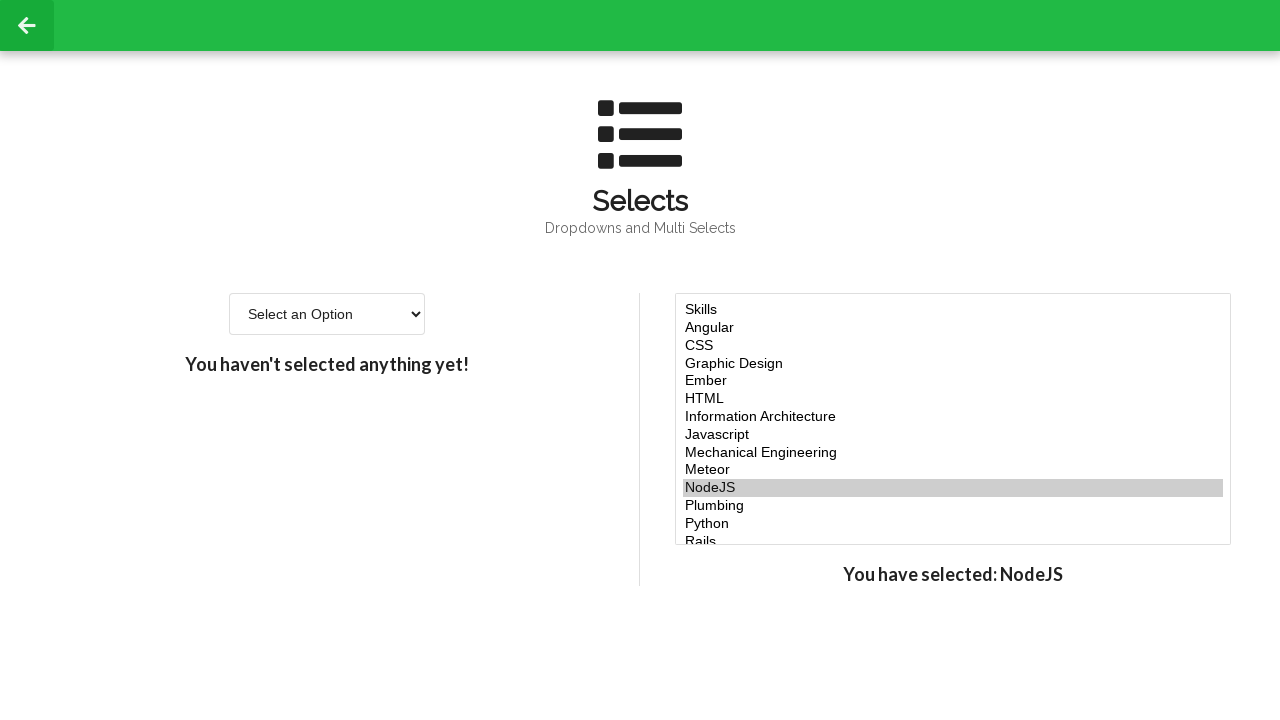

Printed selected option text: 'NodeJS'
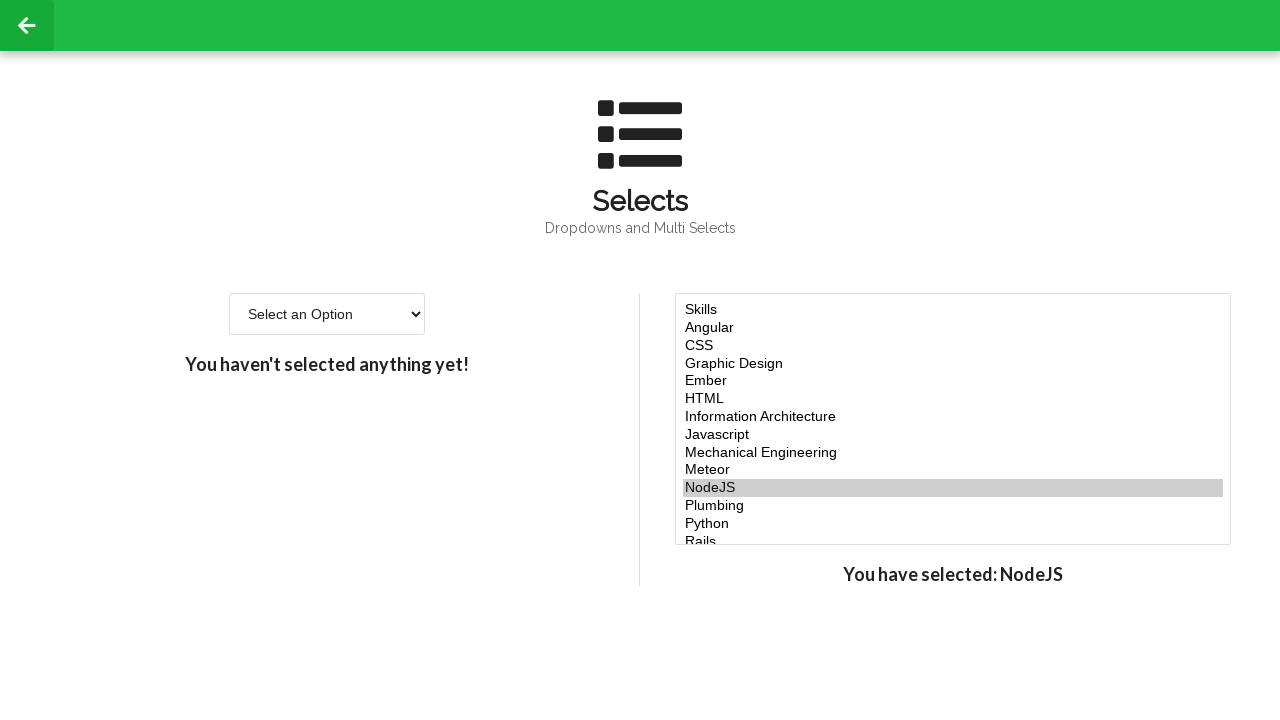

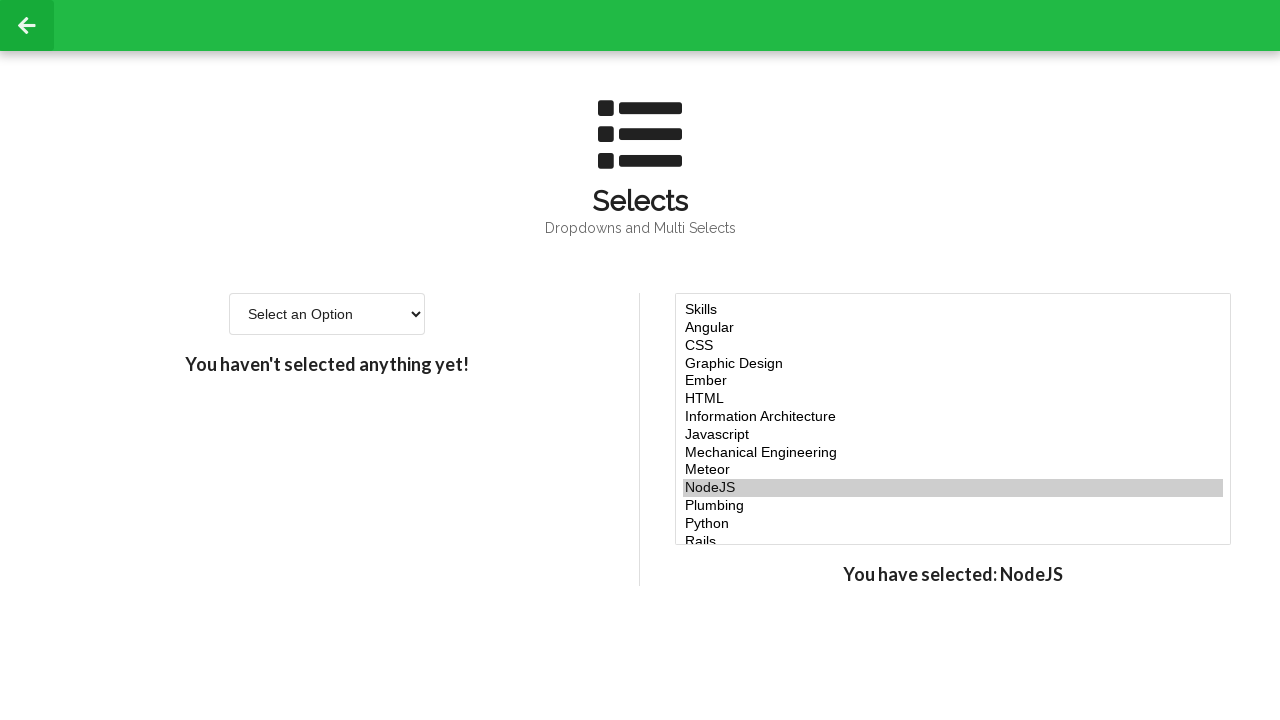